Tests flashcard quiz functionality by starting a quiz, selecting a category, and clicking through flashcards for multiple rounds to verify the quiz flow works correctly.

Starting URL: https://starterenglish.com/

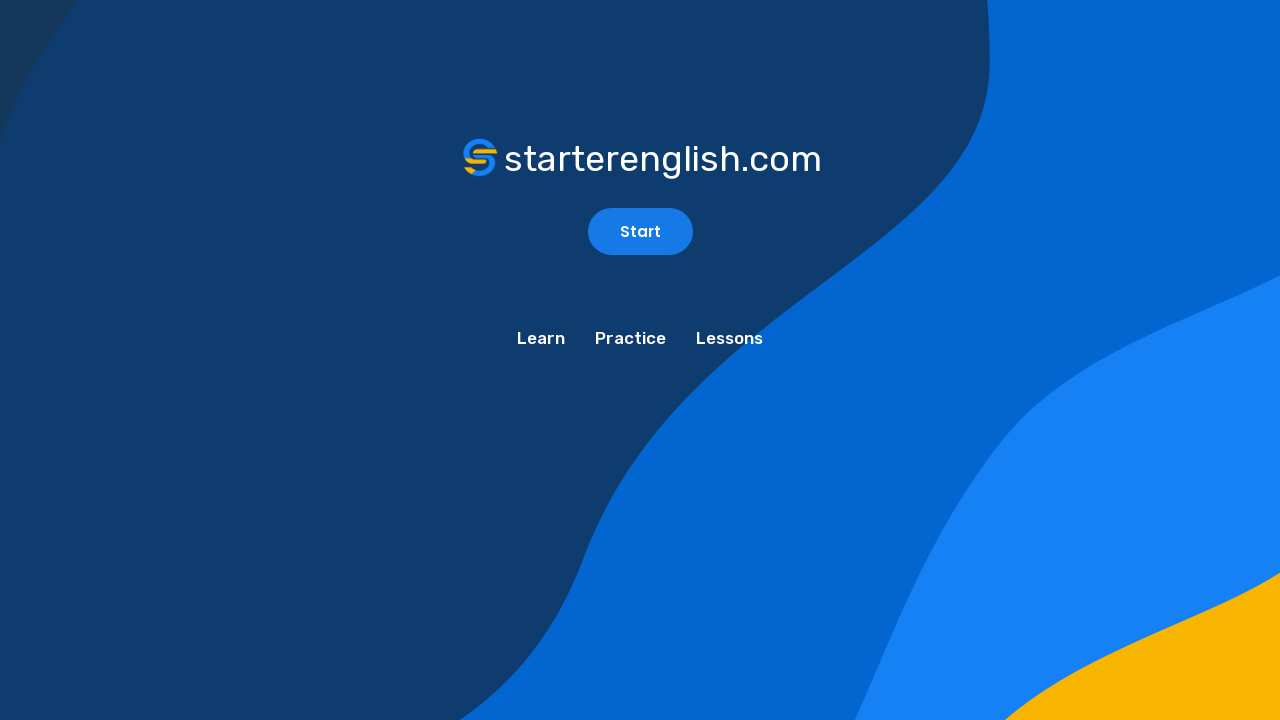

Clicked start flashcard button at (640, 232) on #ll-tools-start-flashcard
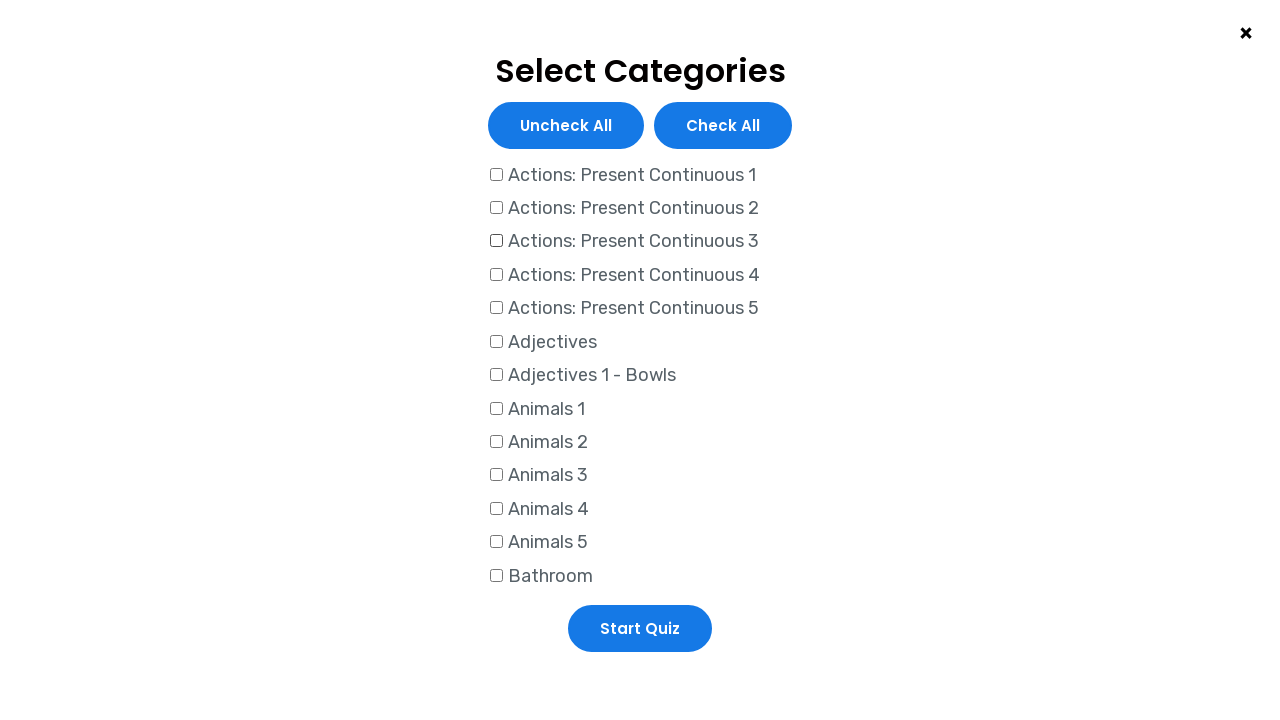

Located 69 category checkboxes
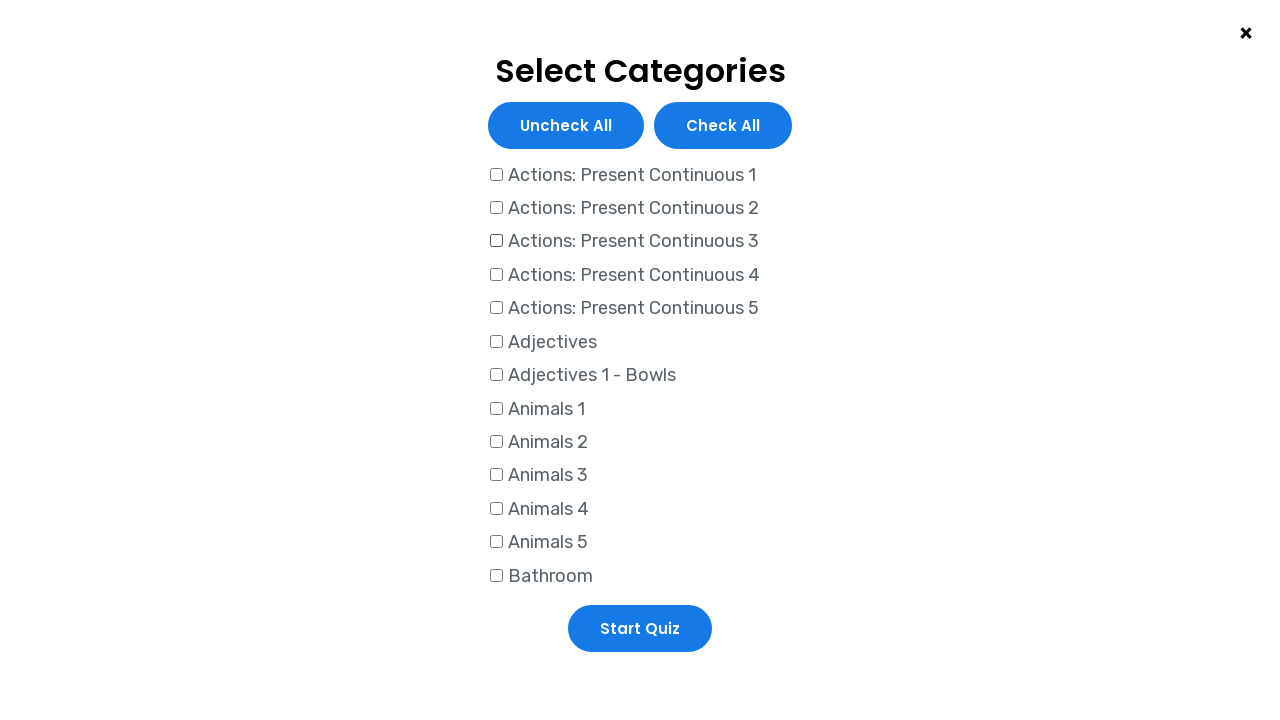

Selected category checkbox at index 1 at (496, 208) on #ll-tools-category-checkboxes input[type='checkbox'] >> nth=1
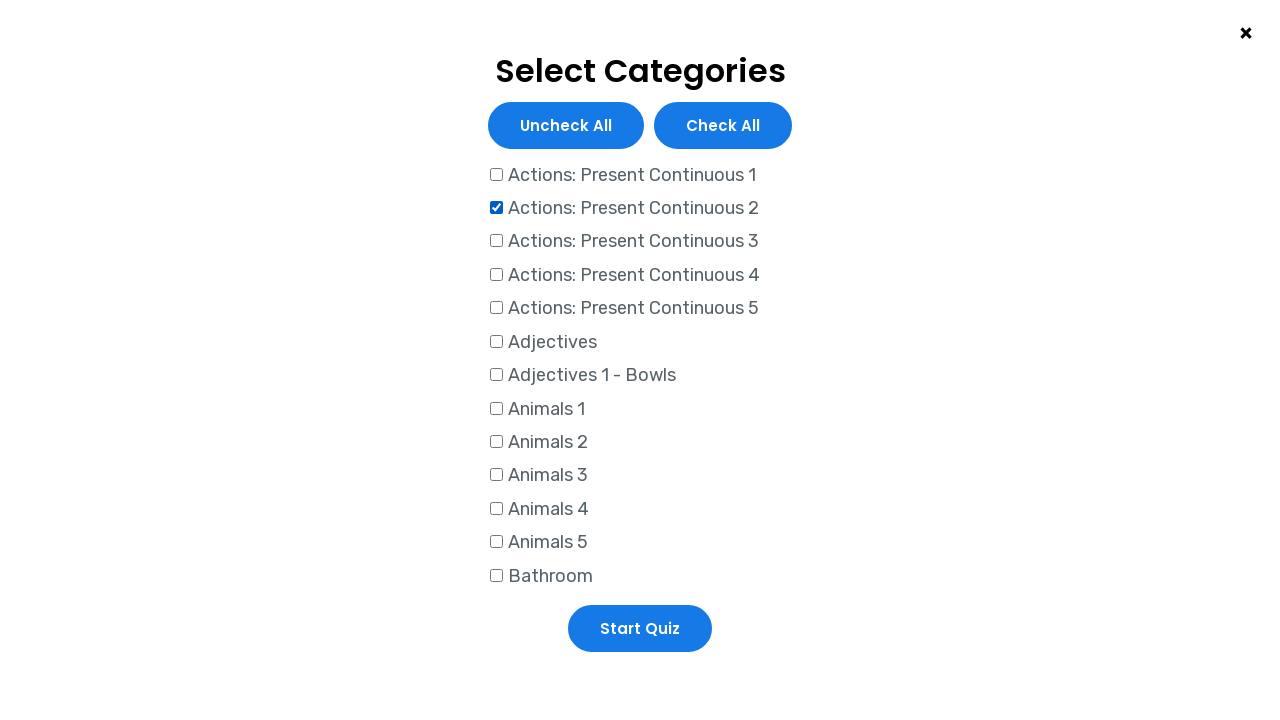

Clicked start selected quiz button at (640, 628) on #ll-tools-start-selected-quiz
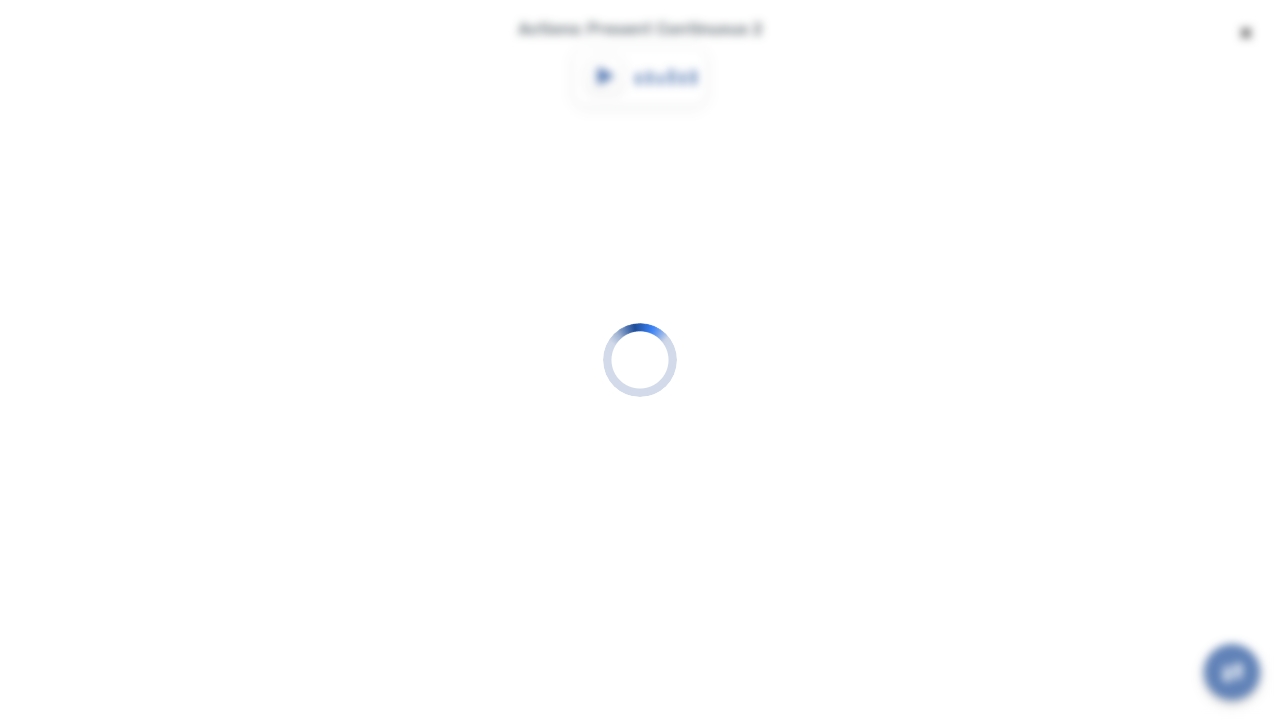

Flashcard container appeared in round 1
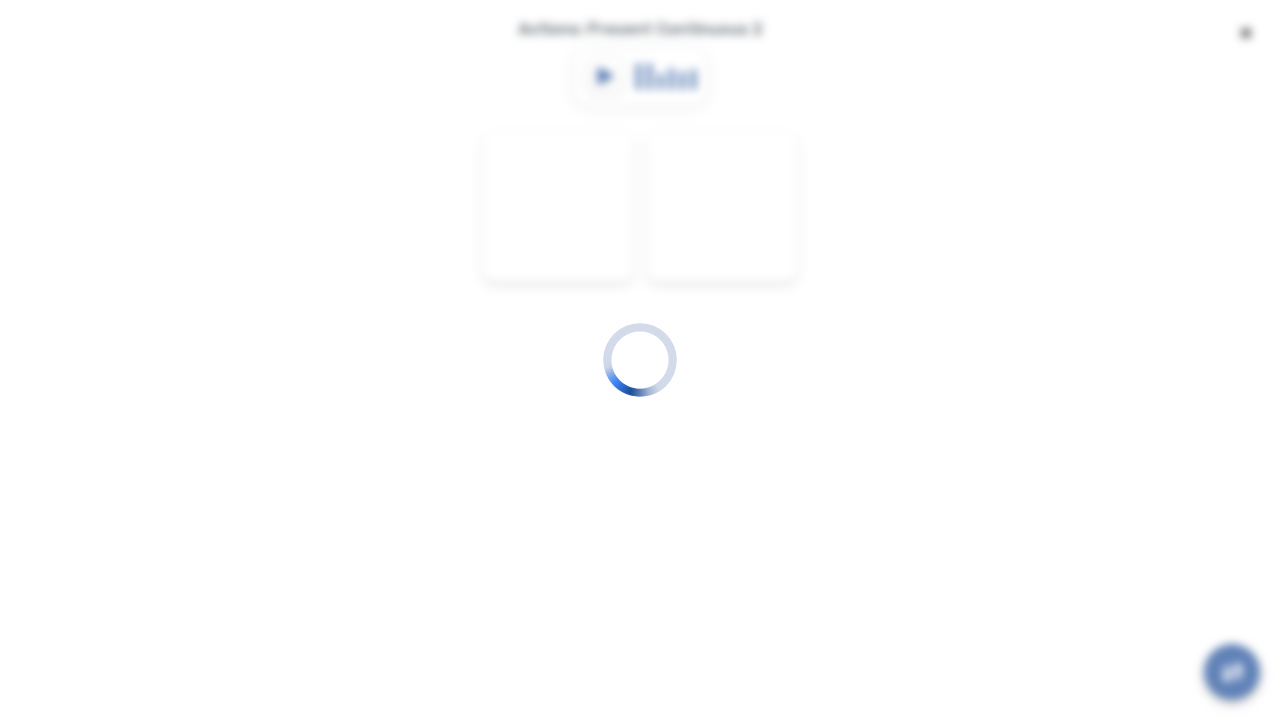

Waited 2500ms for audio and pointer events in round 1
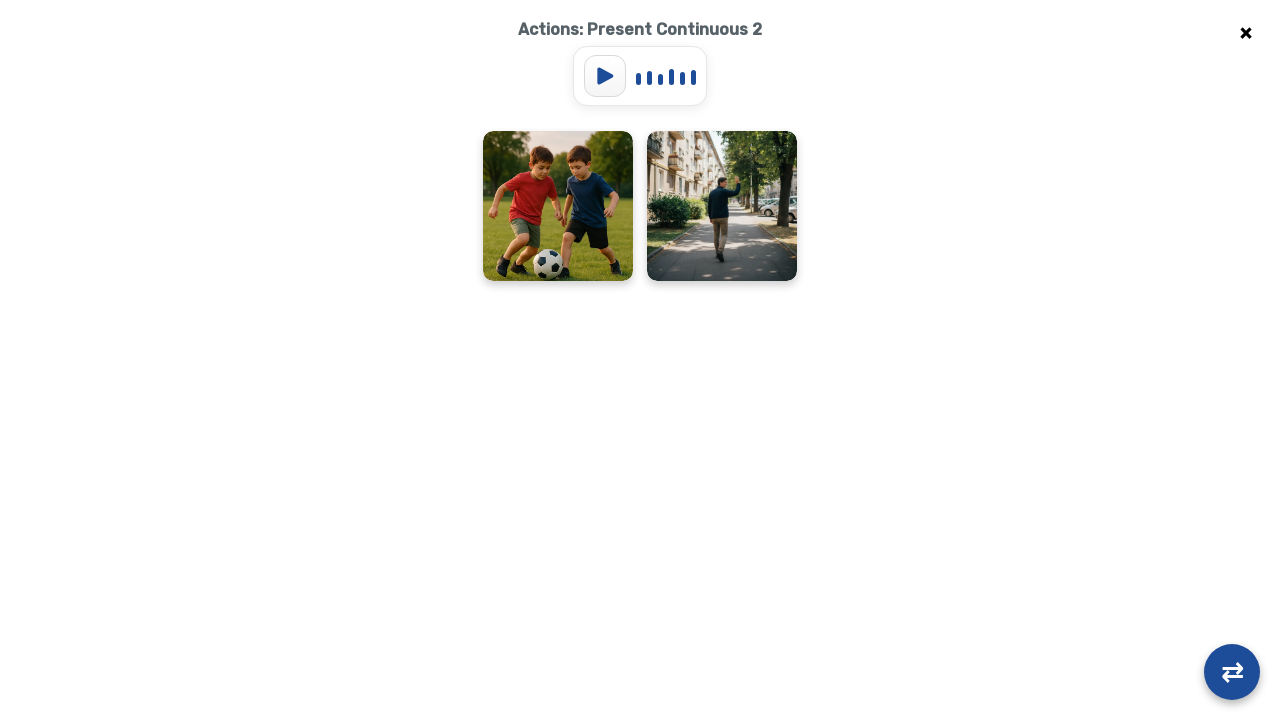

Found 2 flashcards in round 1
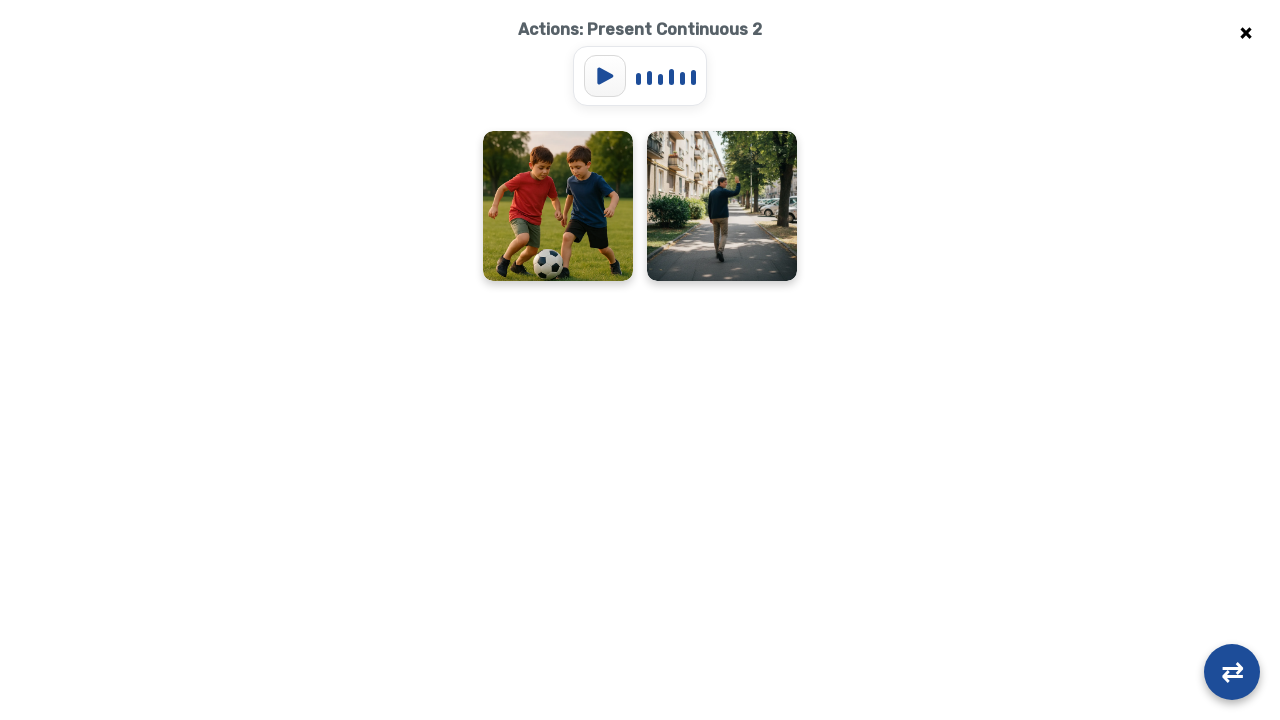

Clicked flashcard 1/2 in round 1 at (558, 206) on .flashcard-container >> nth=0
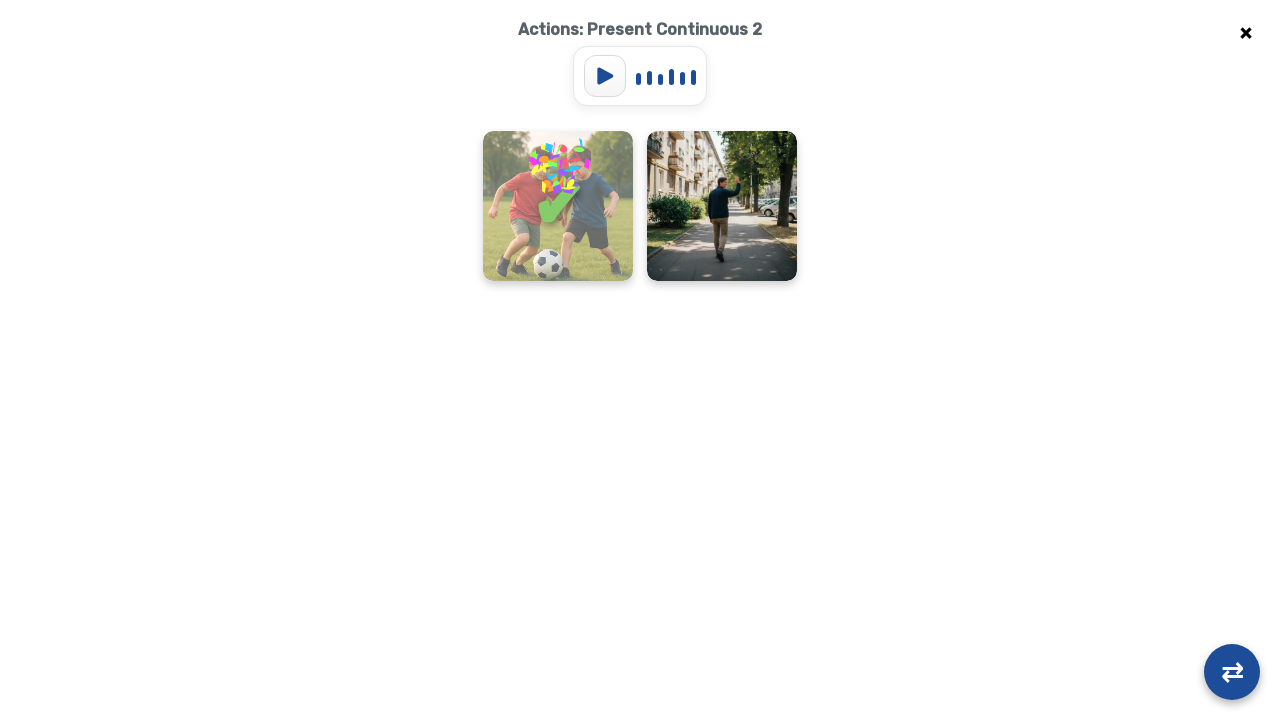

Waited 350ms after clicking flashcard 1 in round 1
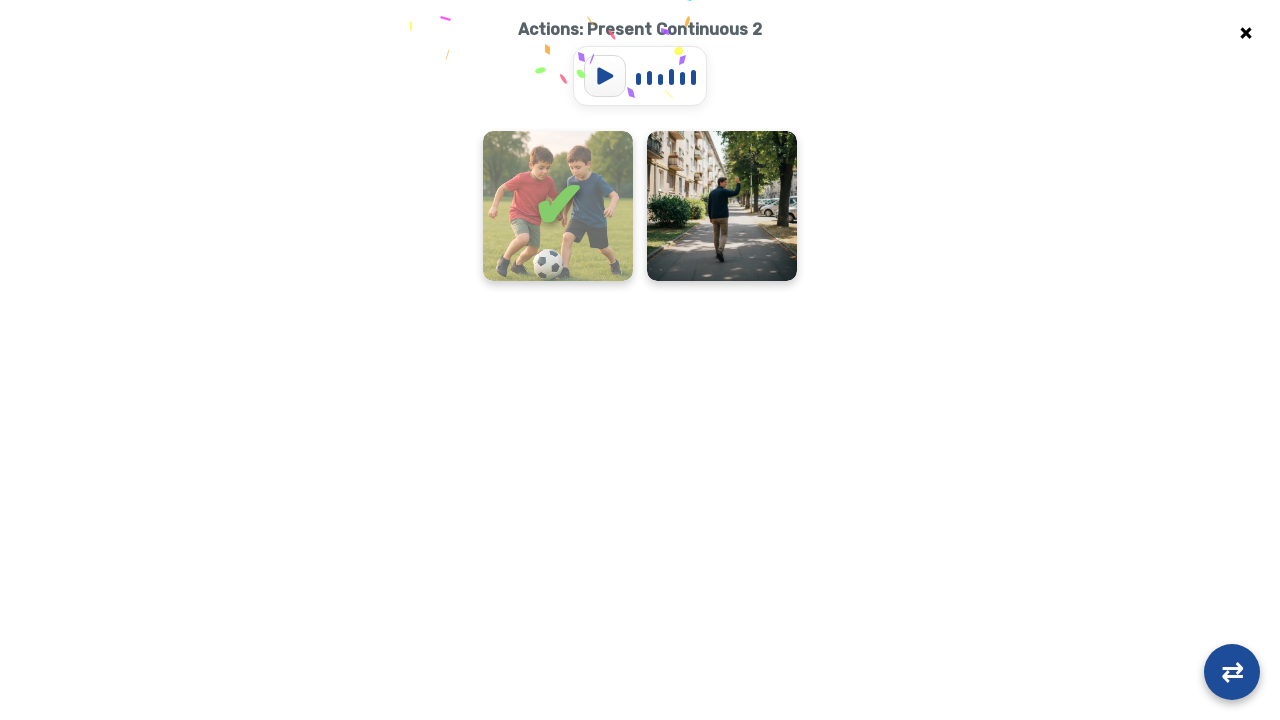

Clicked flashcard 2/2 in round 1 at (722, 206) on .flashcard-container >> nth=1
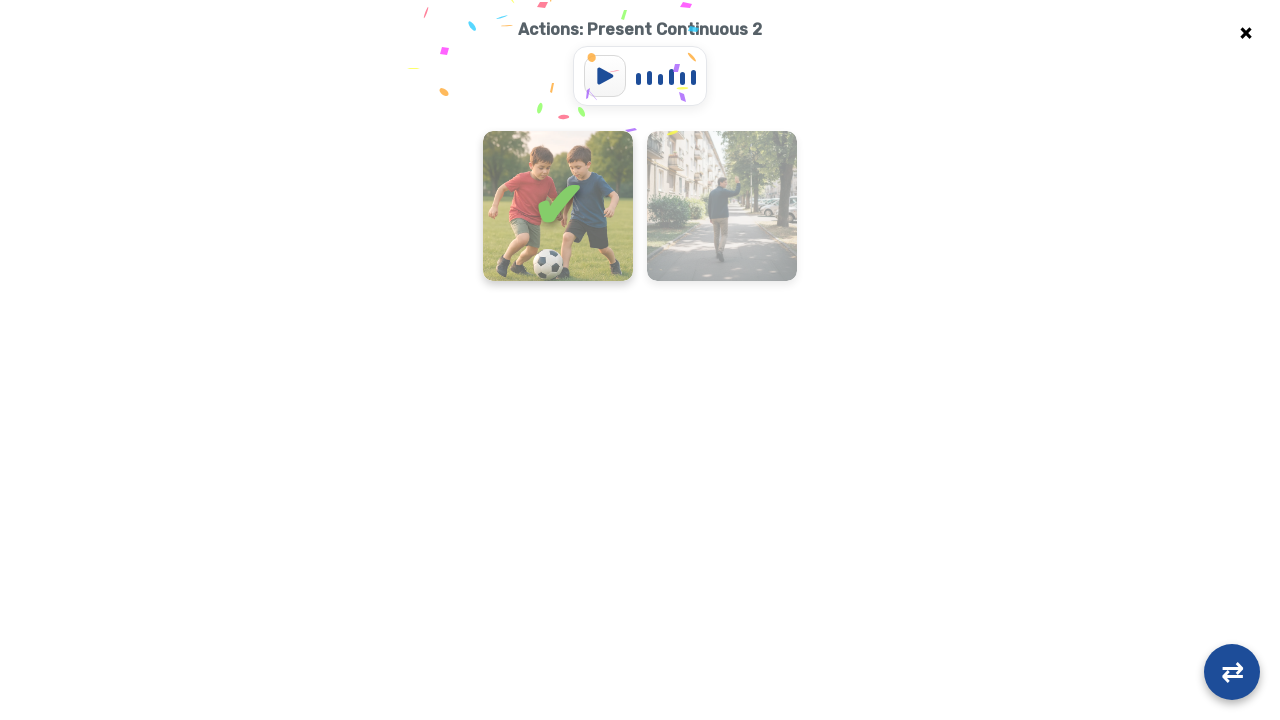

Waited 350ms after clicking flashcard 2 in round 1
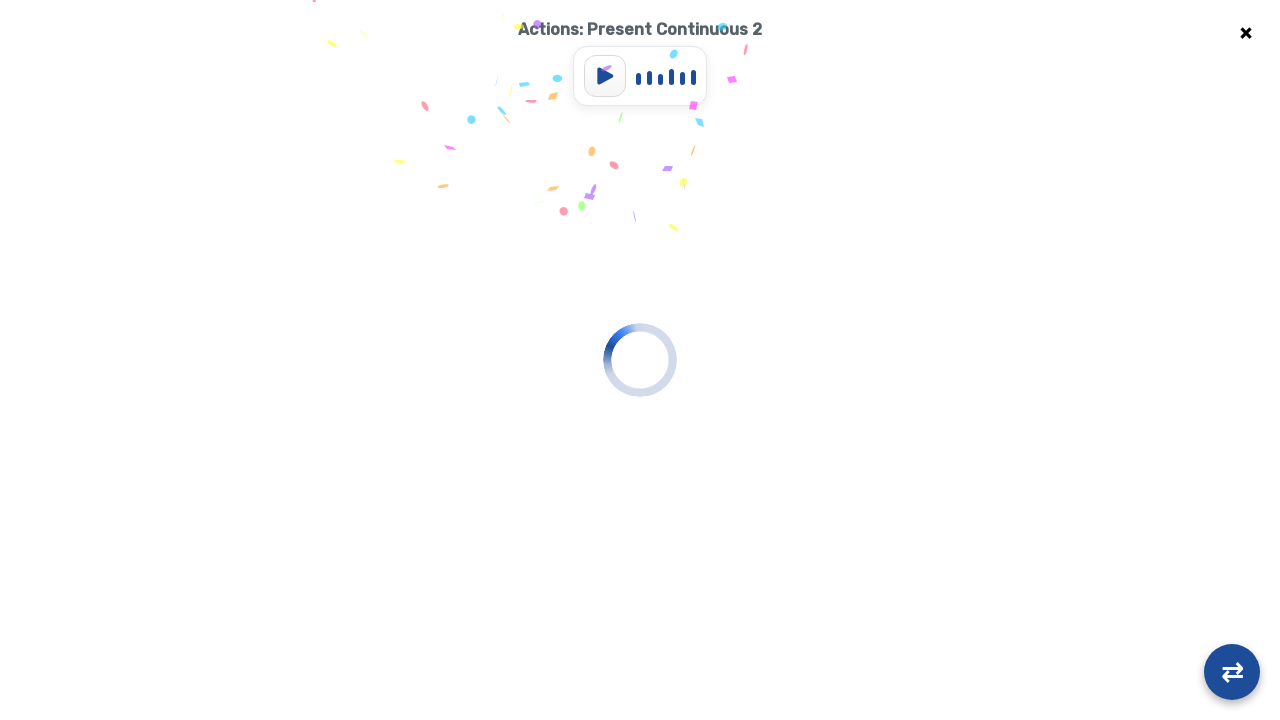

Flashcard container appeared in round 2
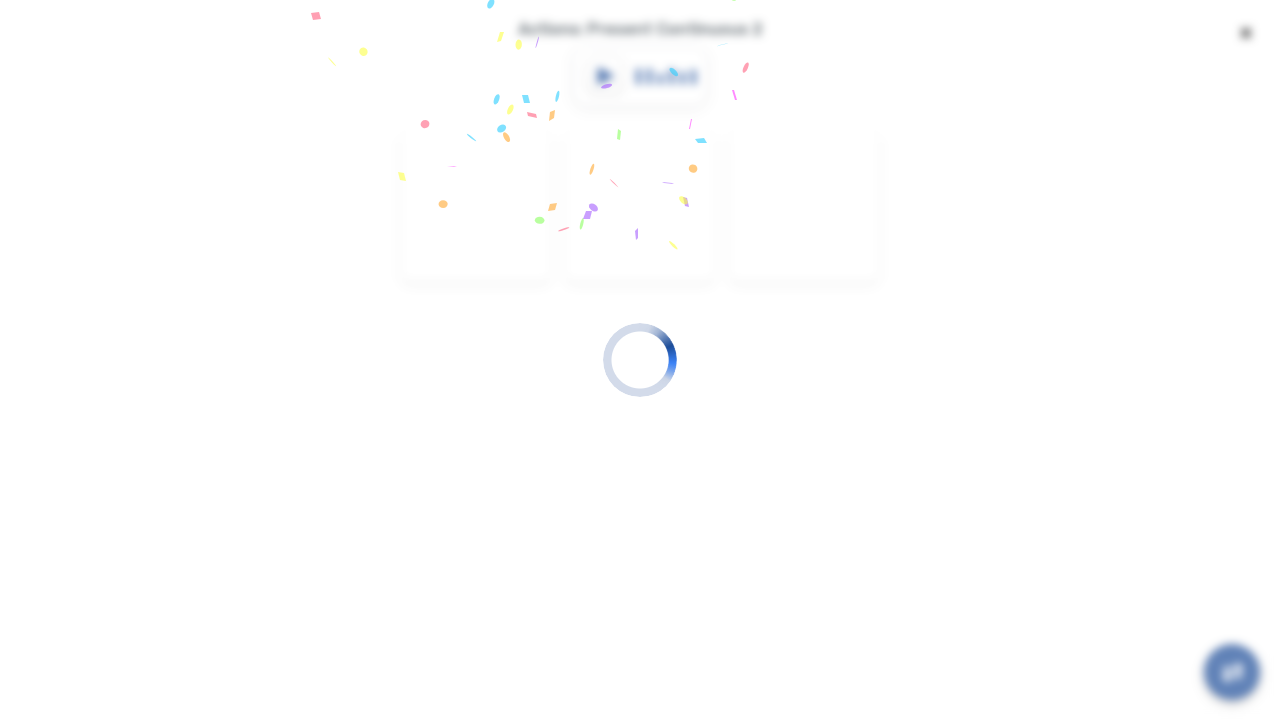

Waited 2500ms for audio and pointer events in round 2
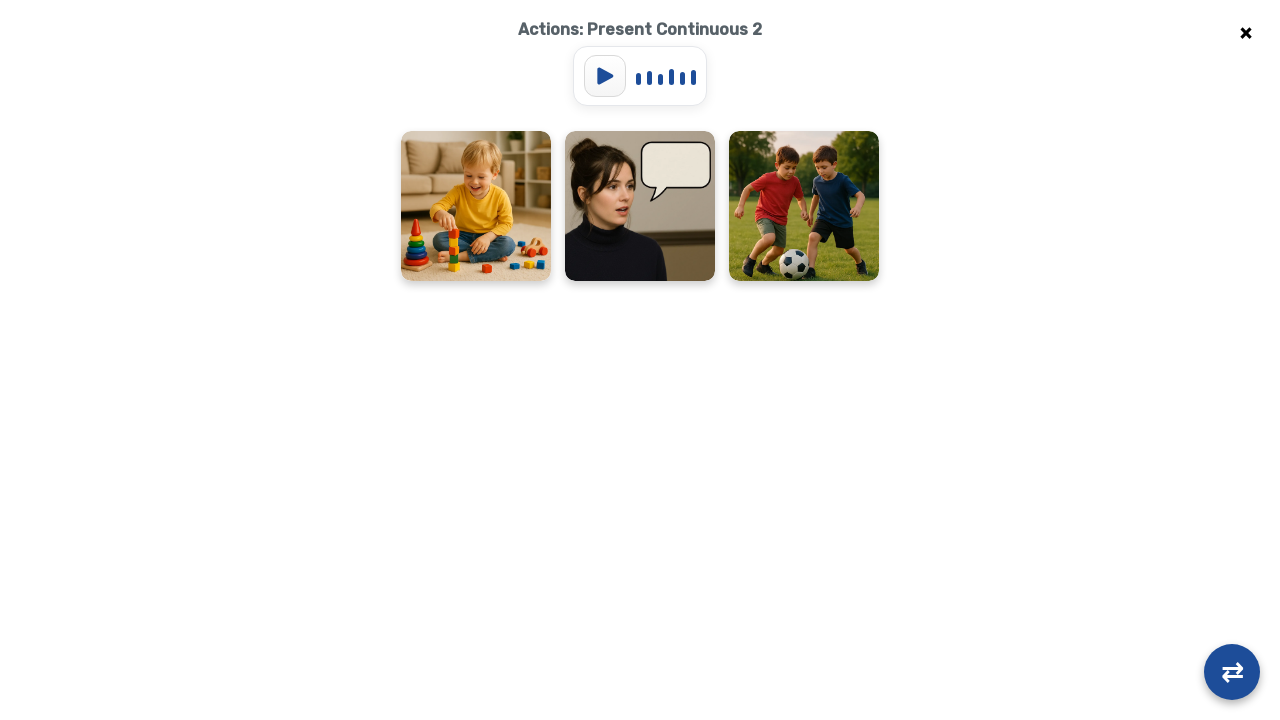

Found 3 flashcards in round 2
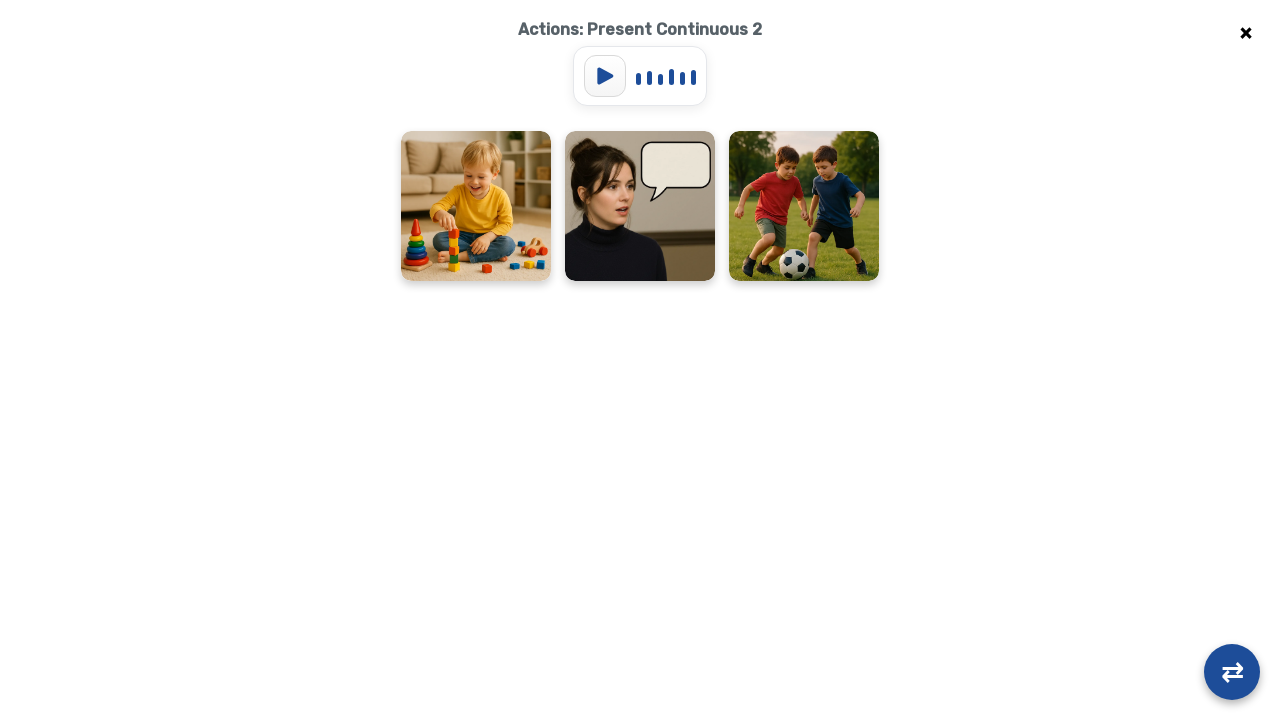

Clicked flashcard 1/3 in round 2 at (476, 206) on .flashcard-container >> nth=0
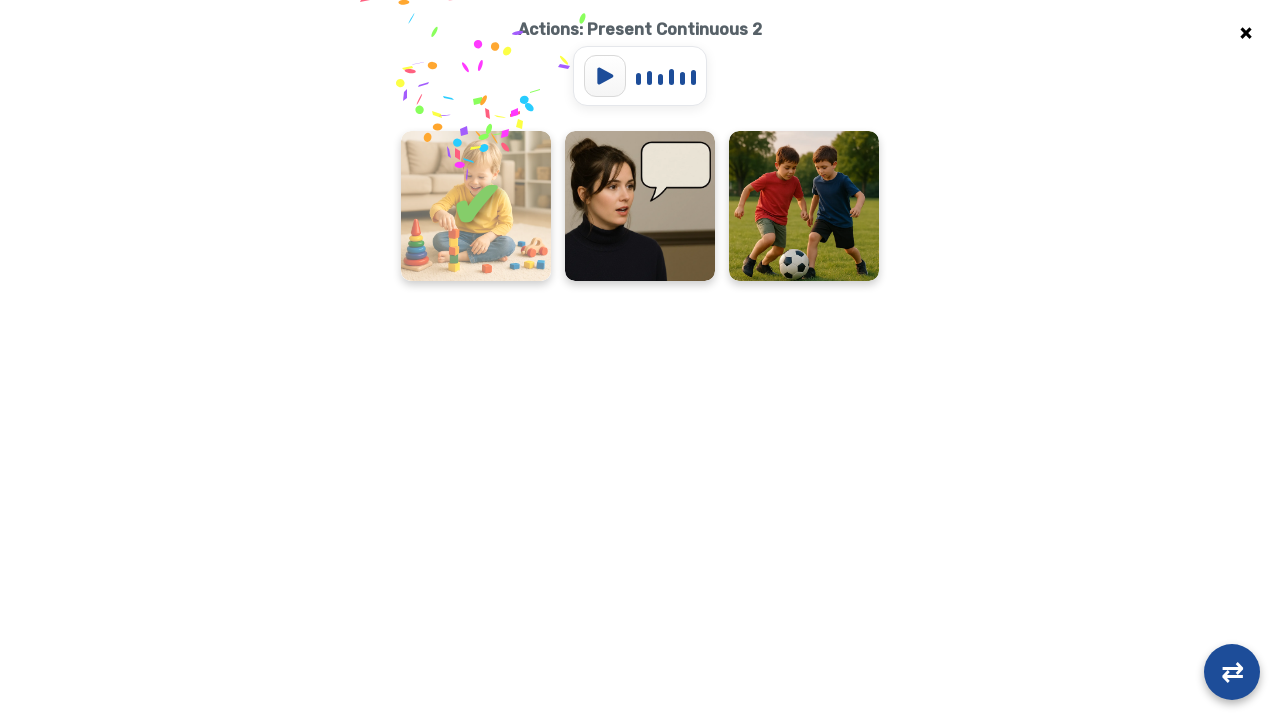

Waited 350ms after clicking flashcard 1 in round 2
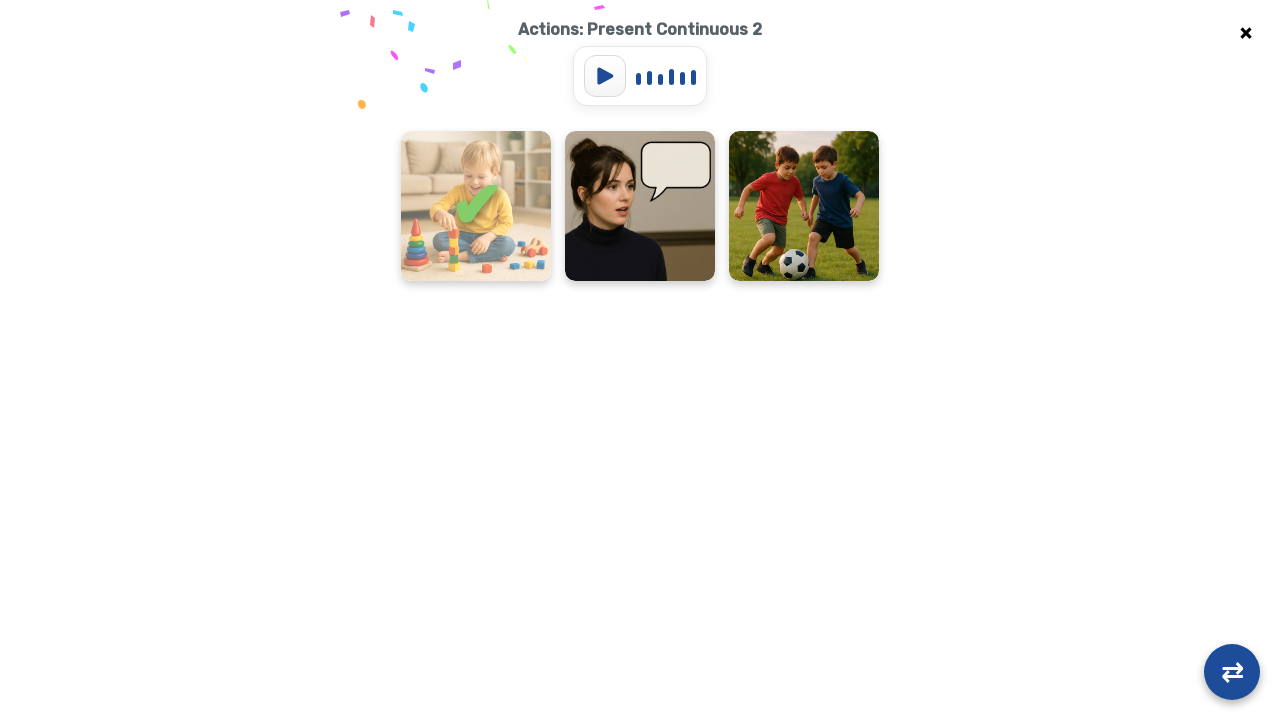

Clicked flashcard 2/3 in round 2 at (640, 206) on .flashcard-container >> nth=1
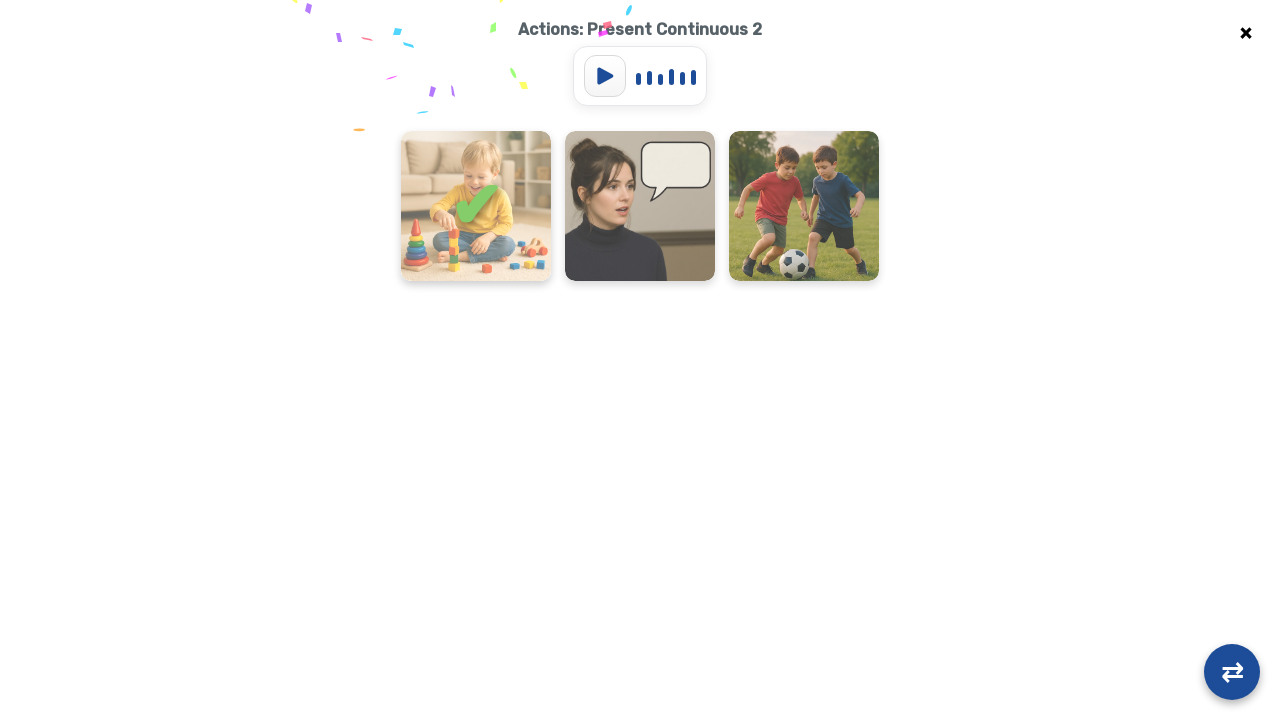

Waited 350ms after clicking flashcard 2 in round 2
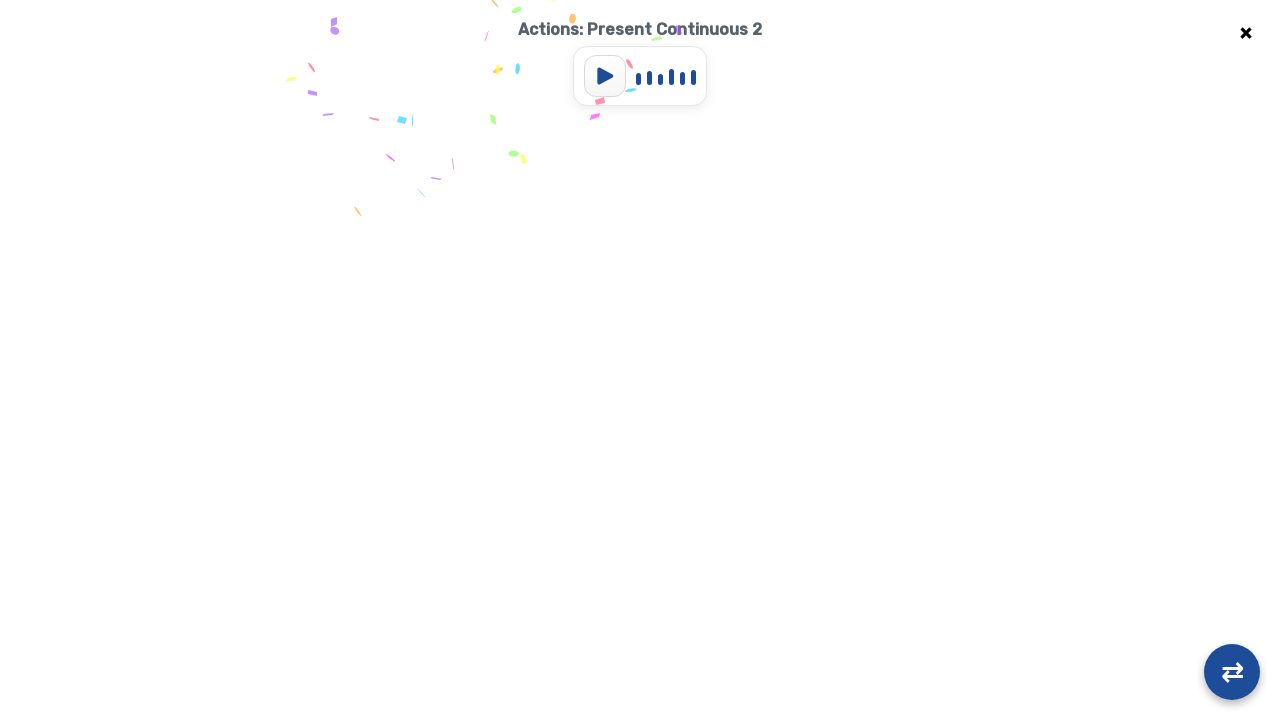

Flashcard container appeared in round 3
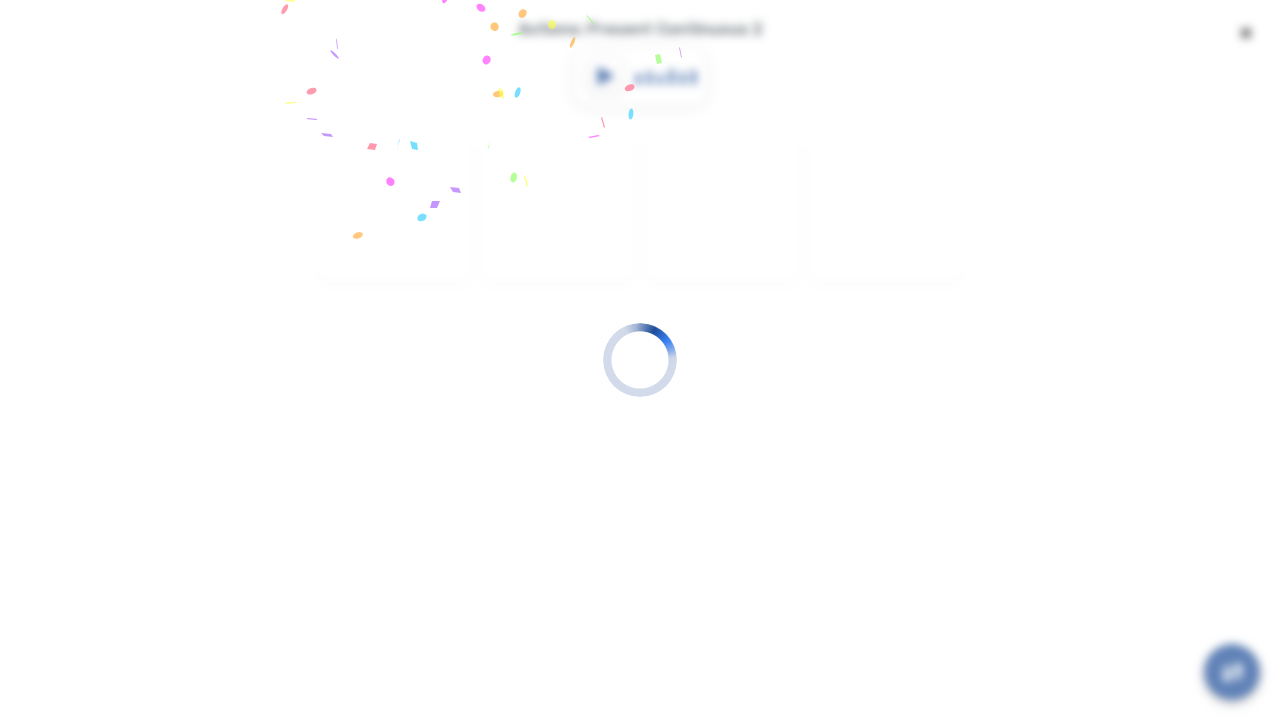

Waited 2500ms for audio and pointer events in round 3
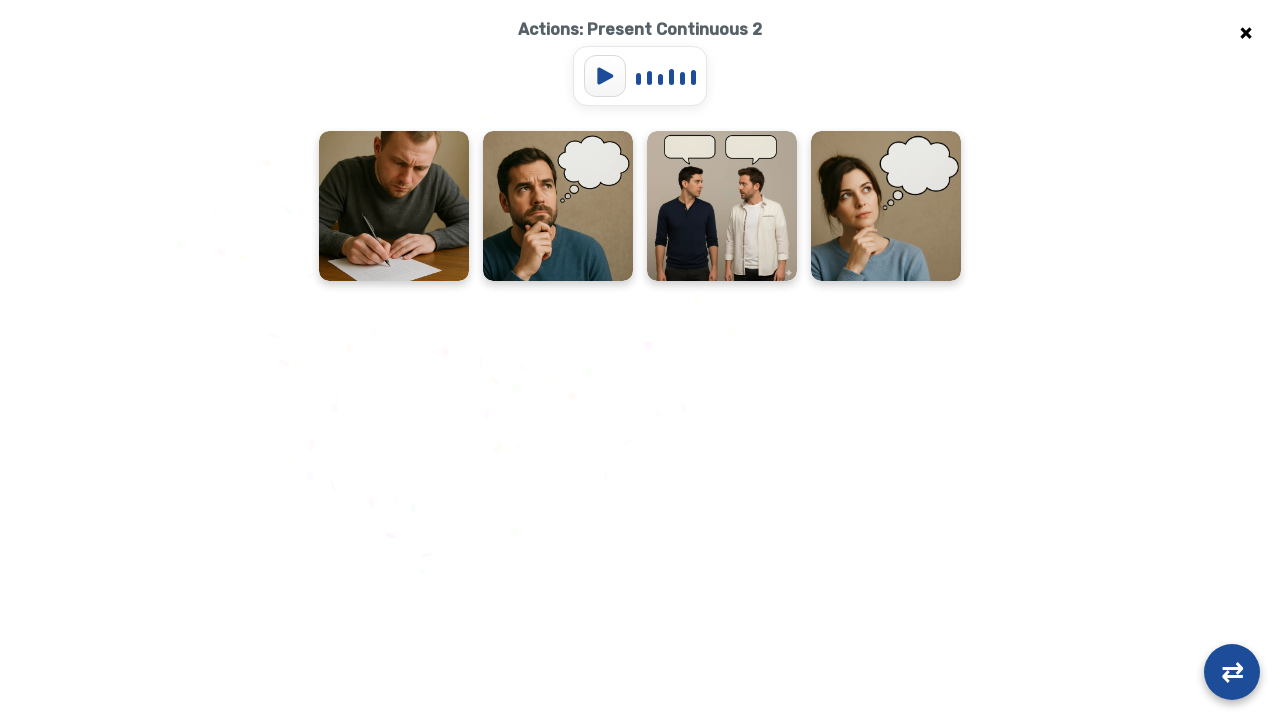

Found 4 flashcards in round 3
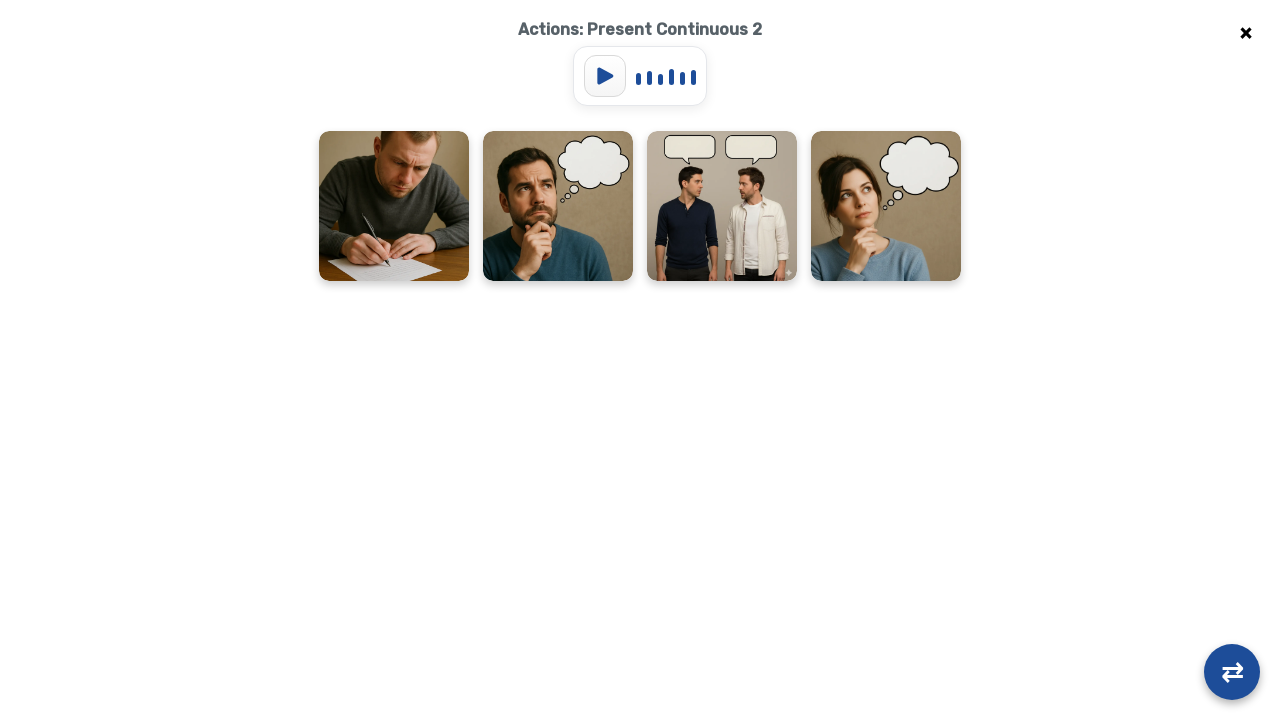

Clicked flashcard 1/4 in round 3 at (394, 206) on .flashcard-container >> nth=0
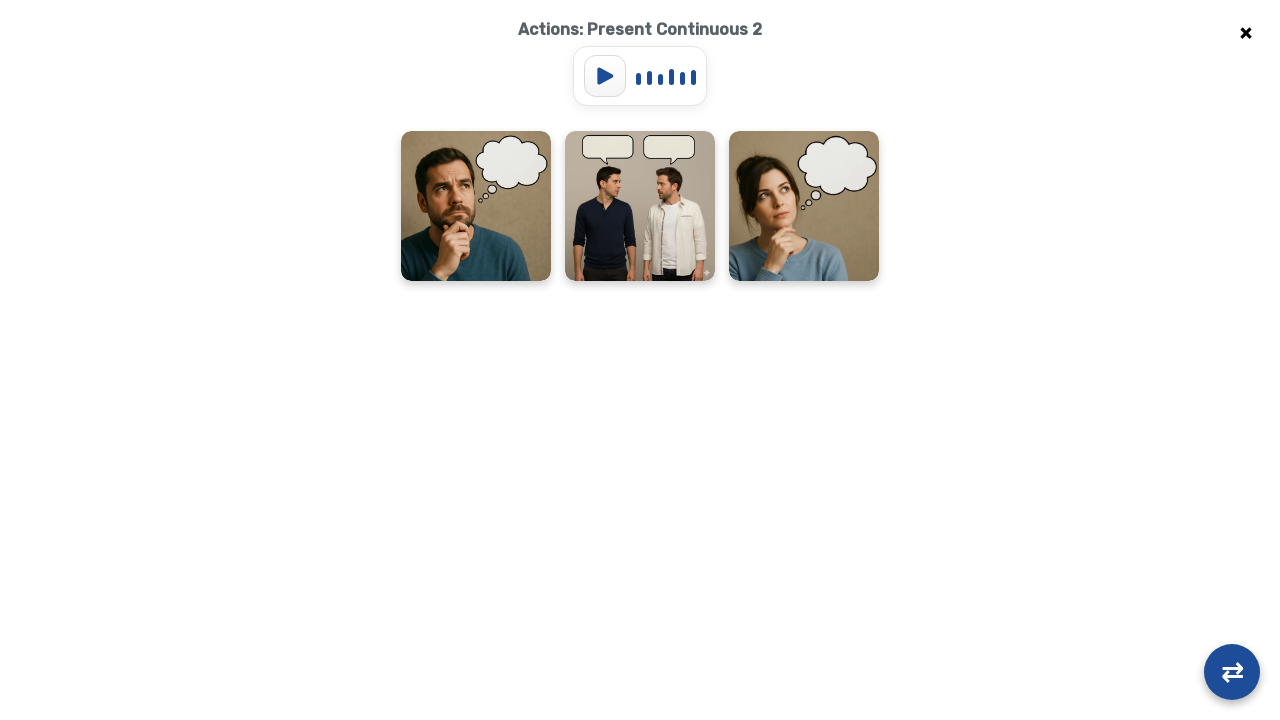

Waited 350ms after clicking flashcard 1 in round 3
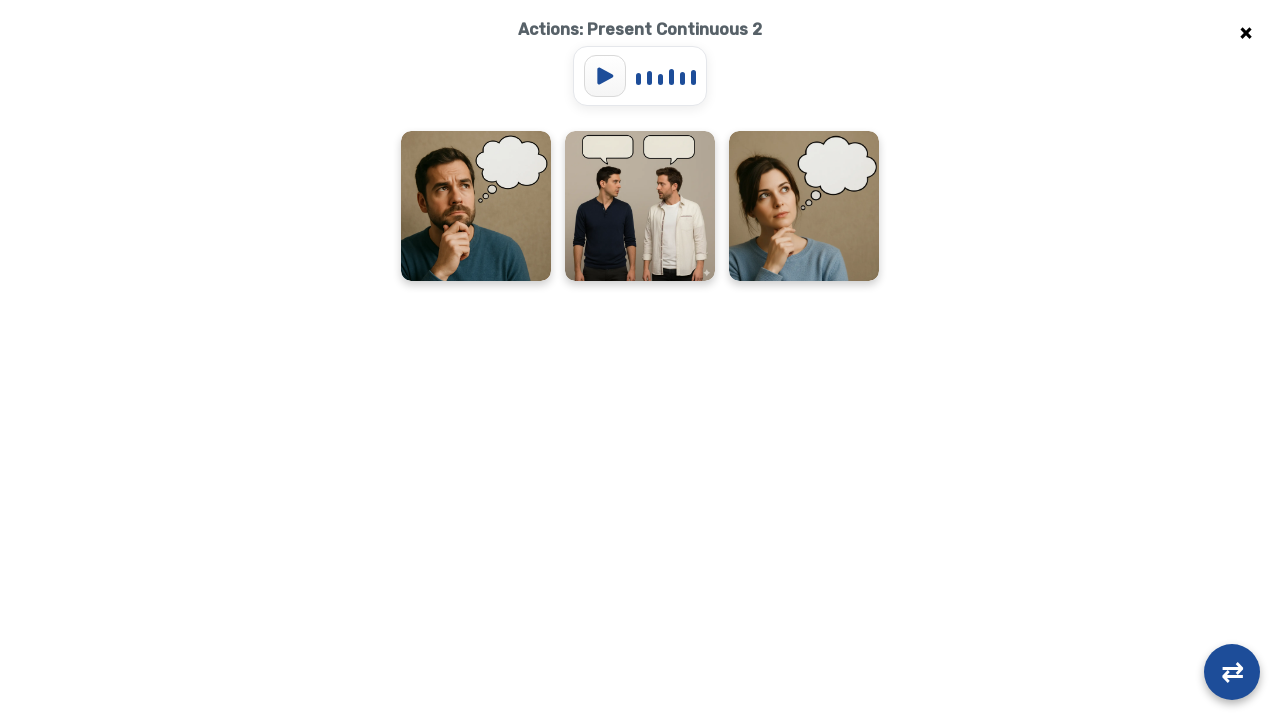

Clicked flashcard 2/4 in round 3 at (640, 206) on .flashcard-container >> nth=1
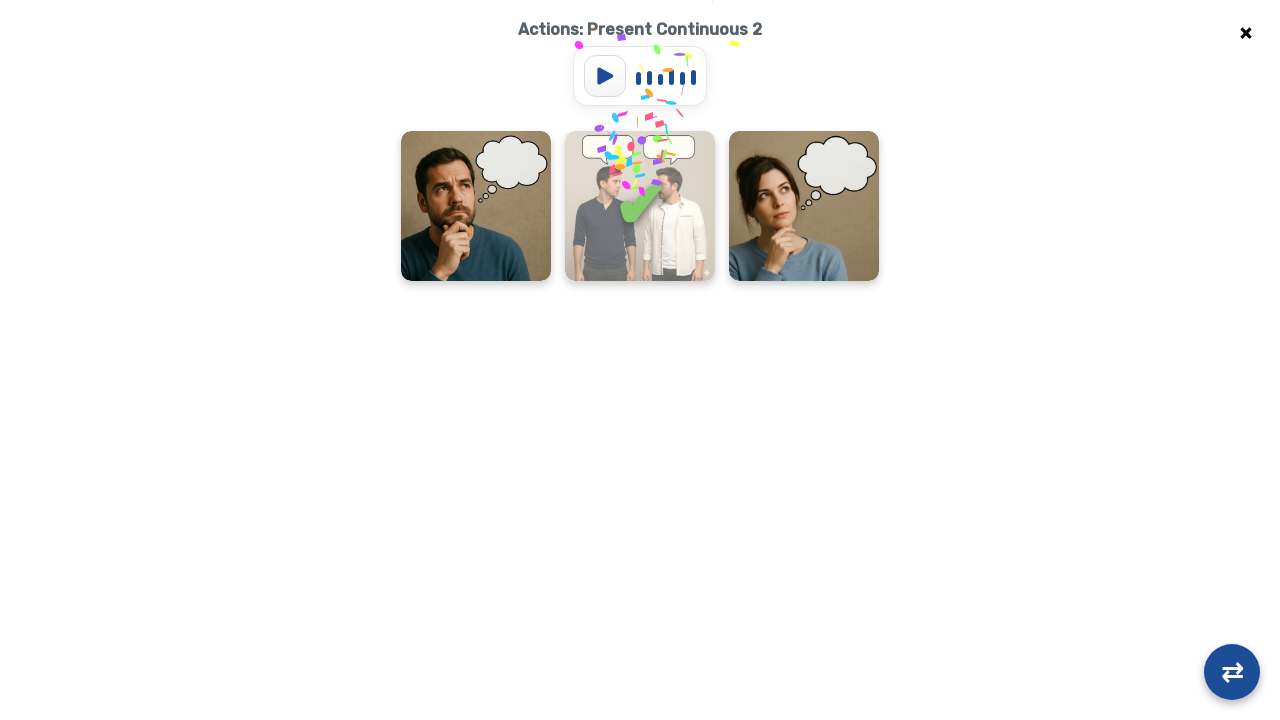

Waited 350ms after clicking flashcard 2 in round 3
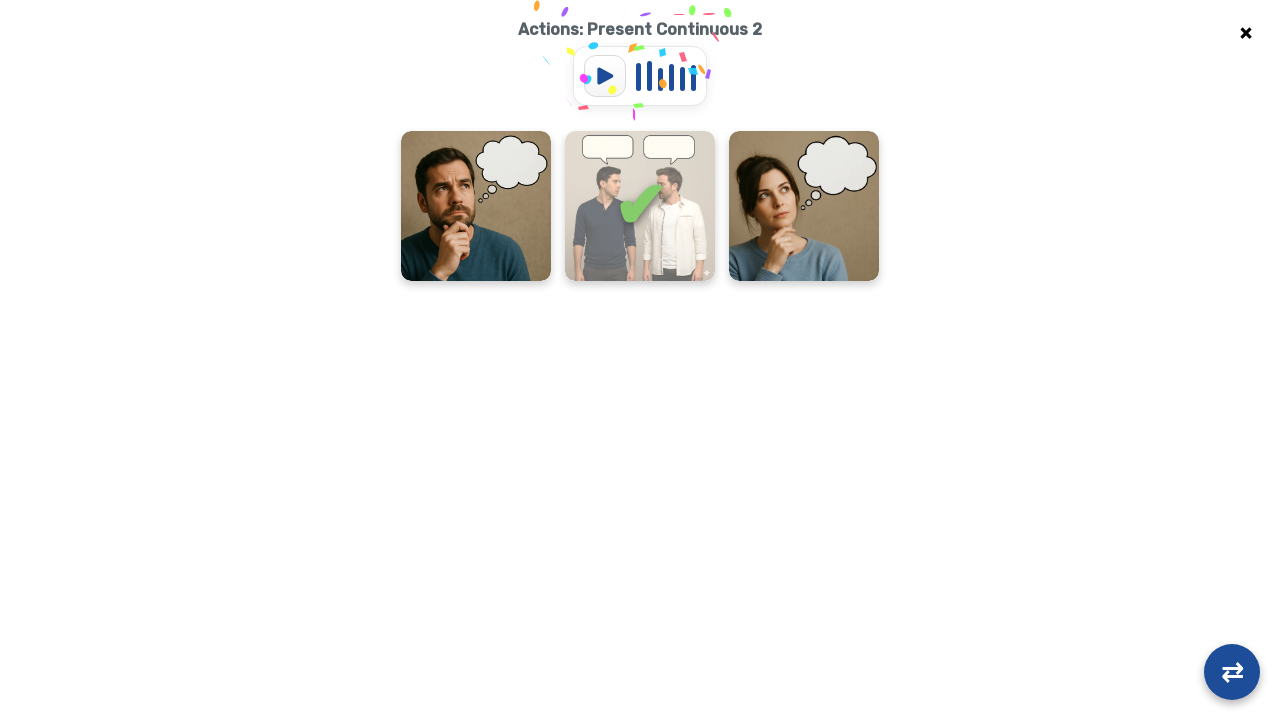

Clicked flashcard 3/4 in round 3 at (804, 206) on .flashcard-container >> nth=2
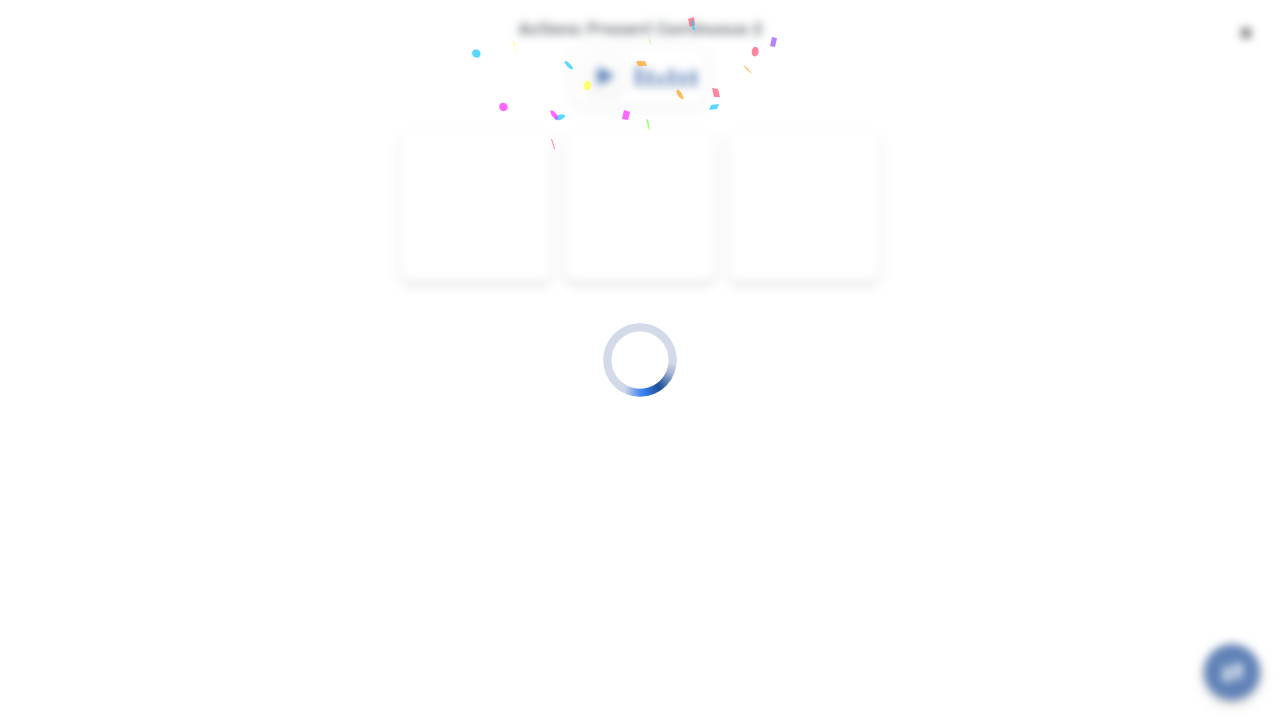

Waited 350ms after clicking flashcard 3 in round 3
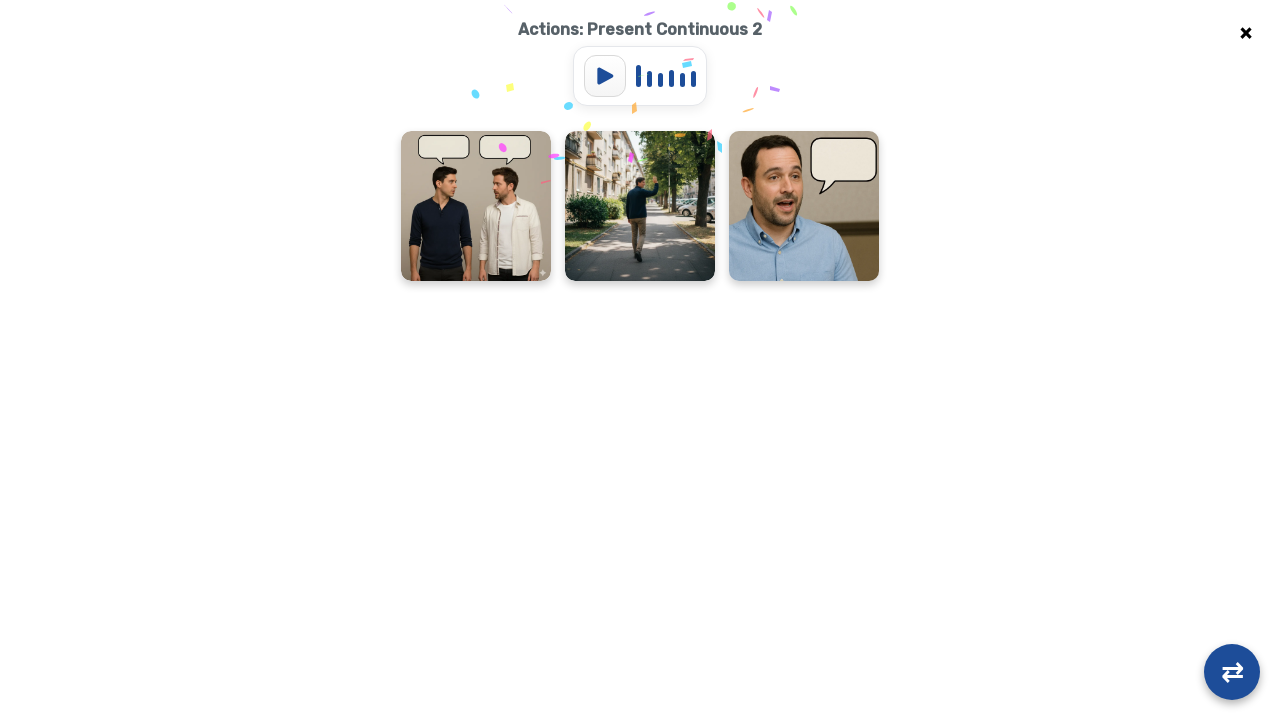

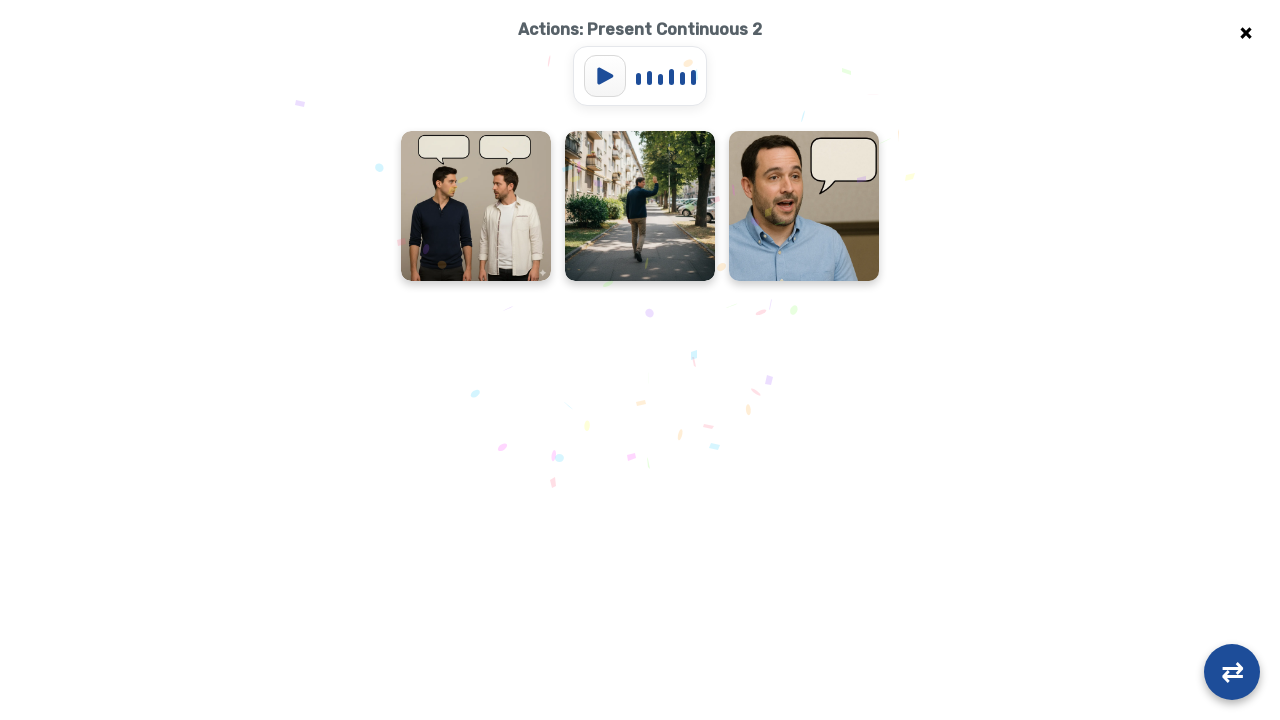